Tests unmarking todo items as complete by unchecking their checkboxes

Starting URL: https://demo.playwright.dev/todomvc

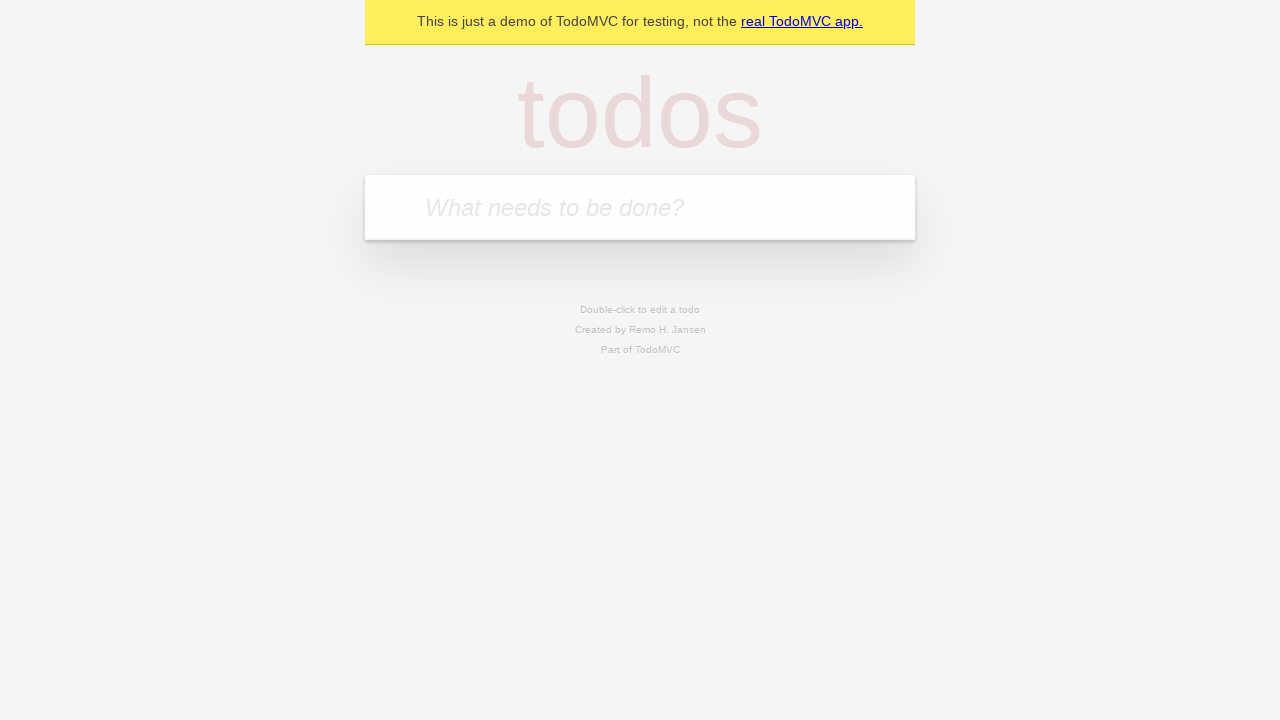

Filled todo input with 'buy some cheese' on internal:attr=[placeholder="What needs to be done?"i]
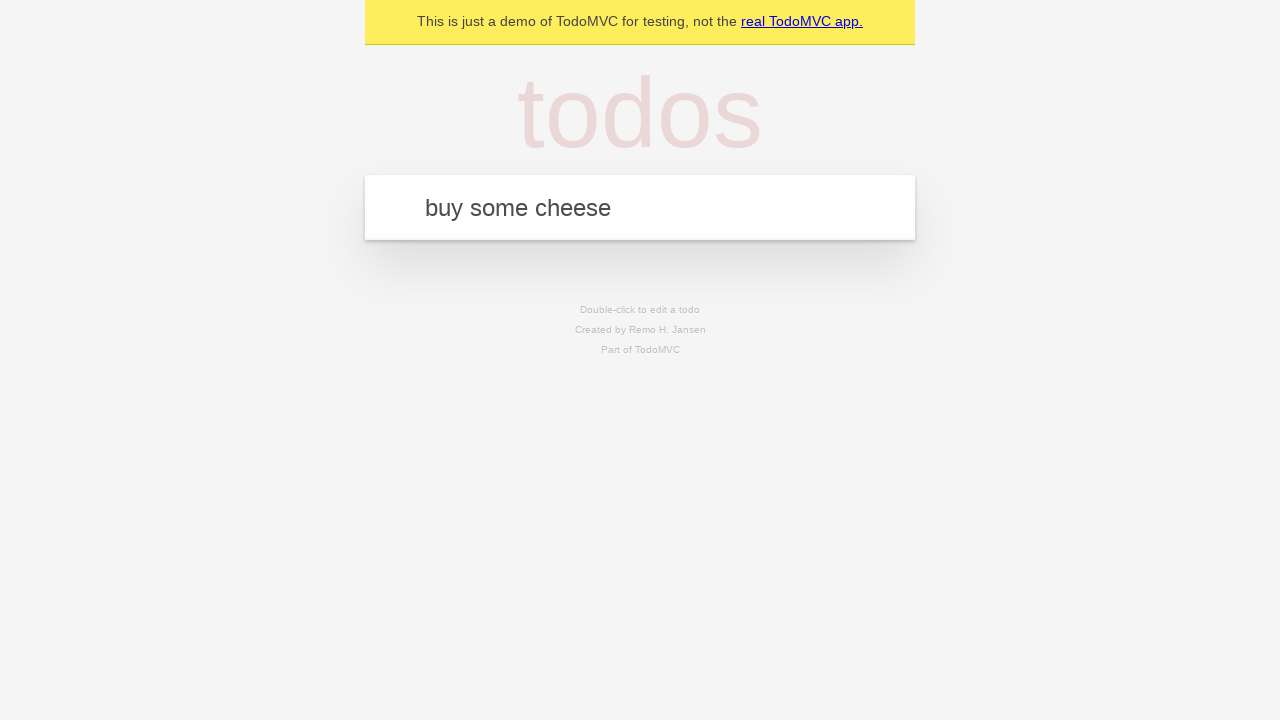

Pressed Enter to create todo item 'buy some cheese' on internal:attr=[placeholder="What needs to be done?"i]
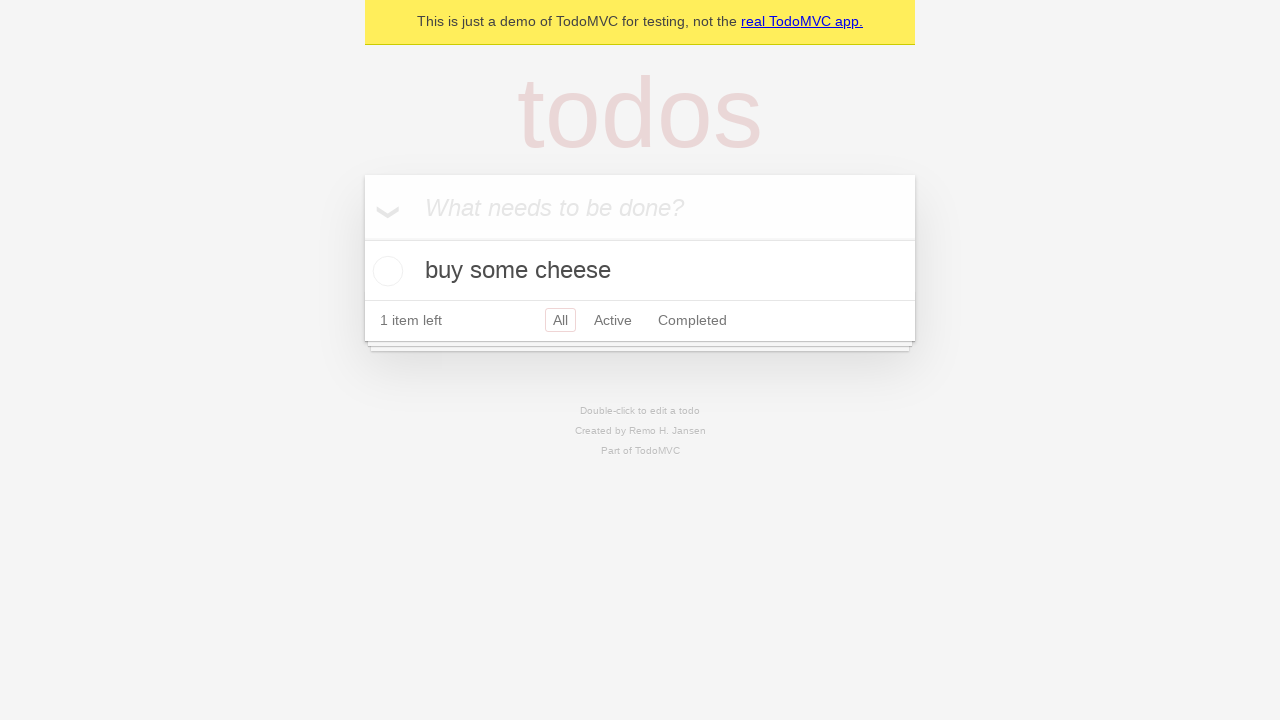

Filled todo input with 'feed the cat' on internal:attr=[placeholder="What needs to be done?"i]
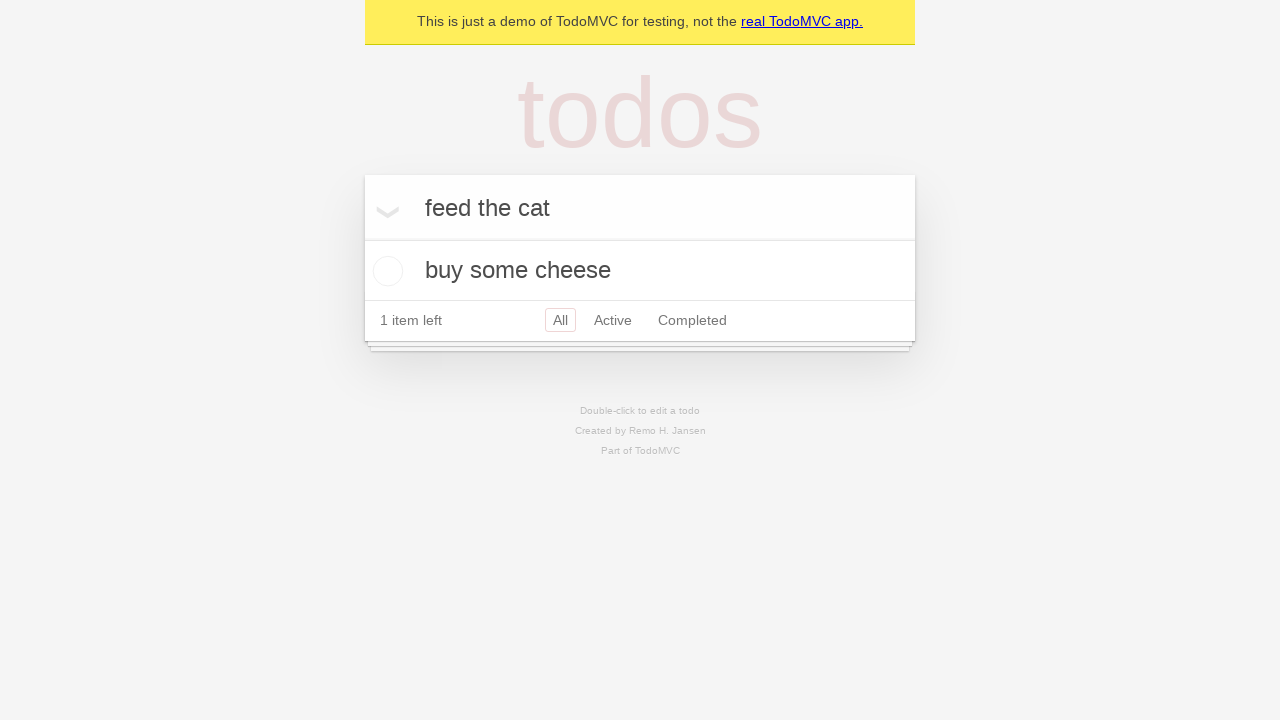

Pressed Enter to create todo item 'feed the cat' on internal:attr=[placeholder="What needs to be done?"i]
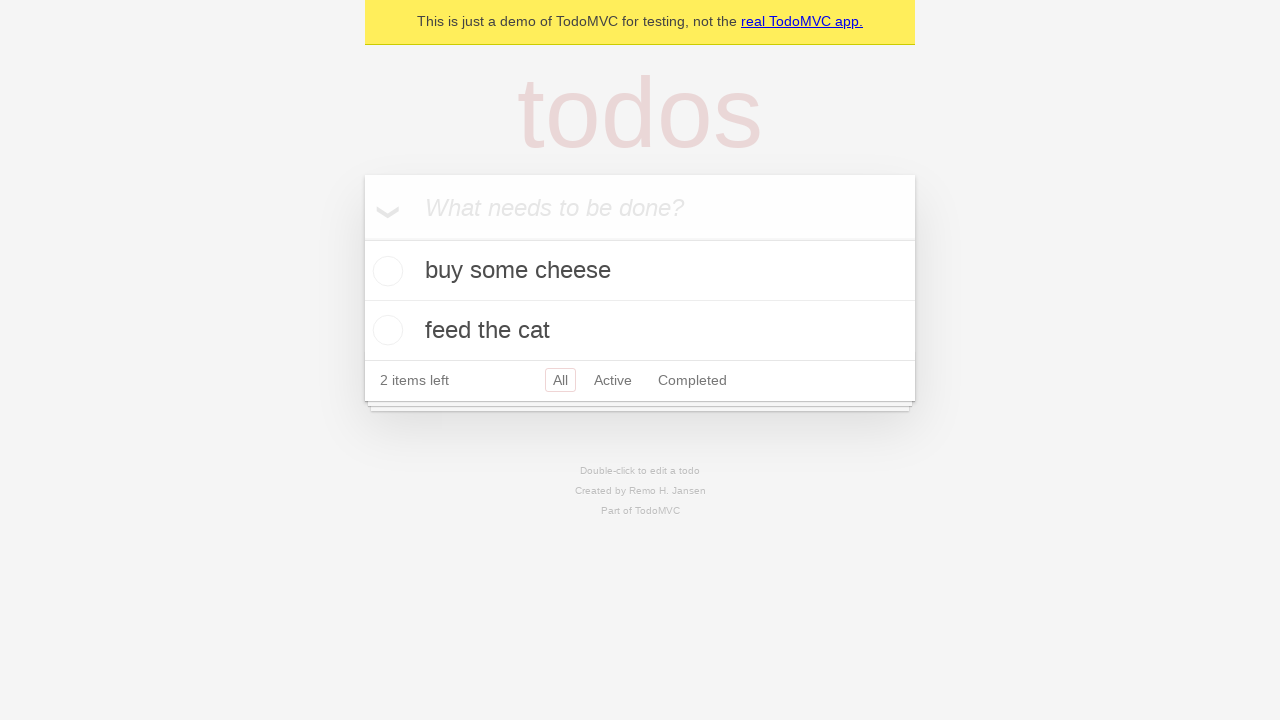

Located first todo item
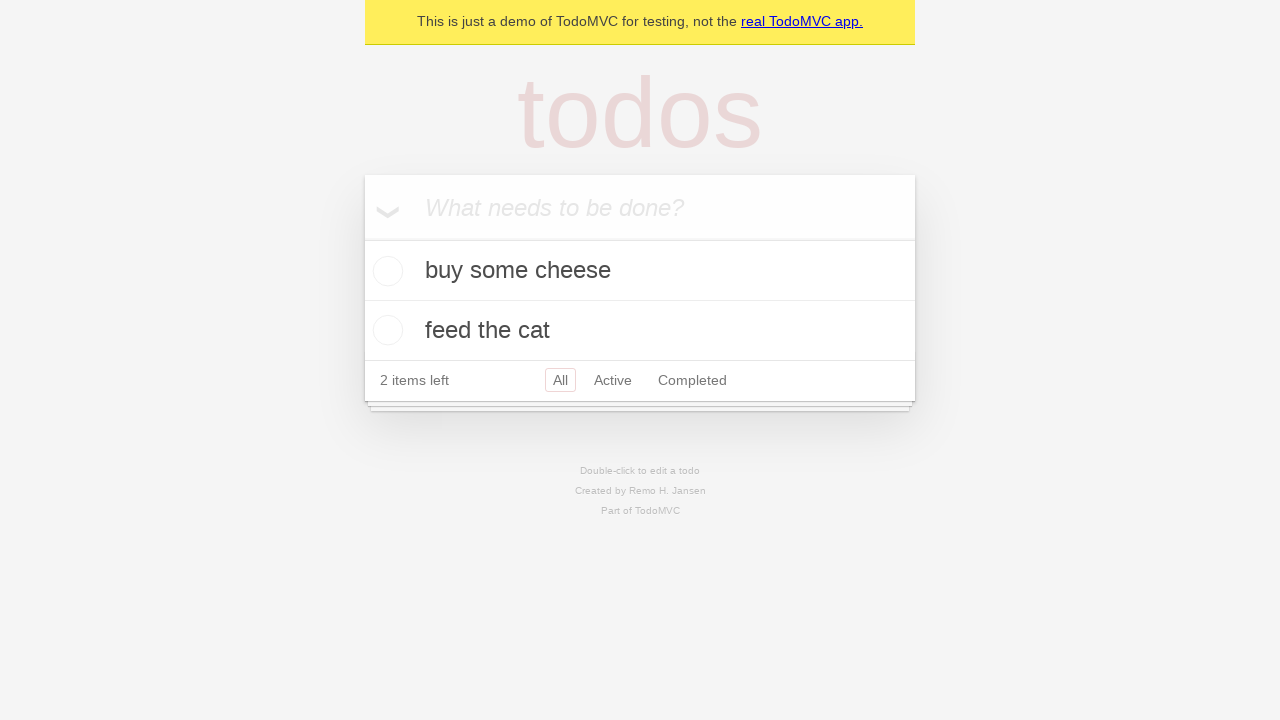

Located checkbox for first todo item
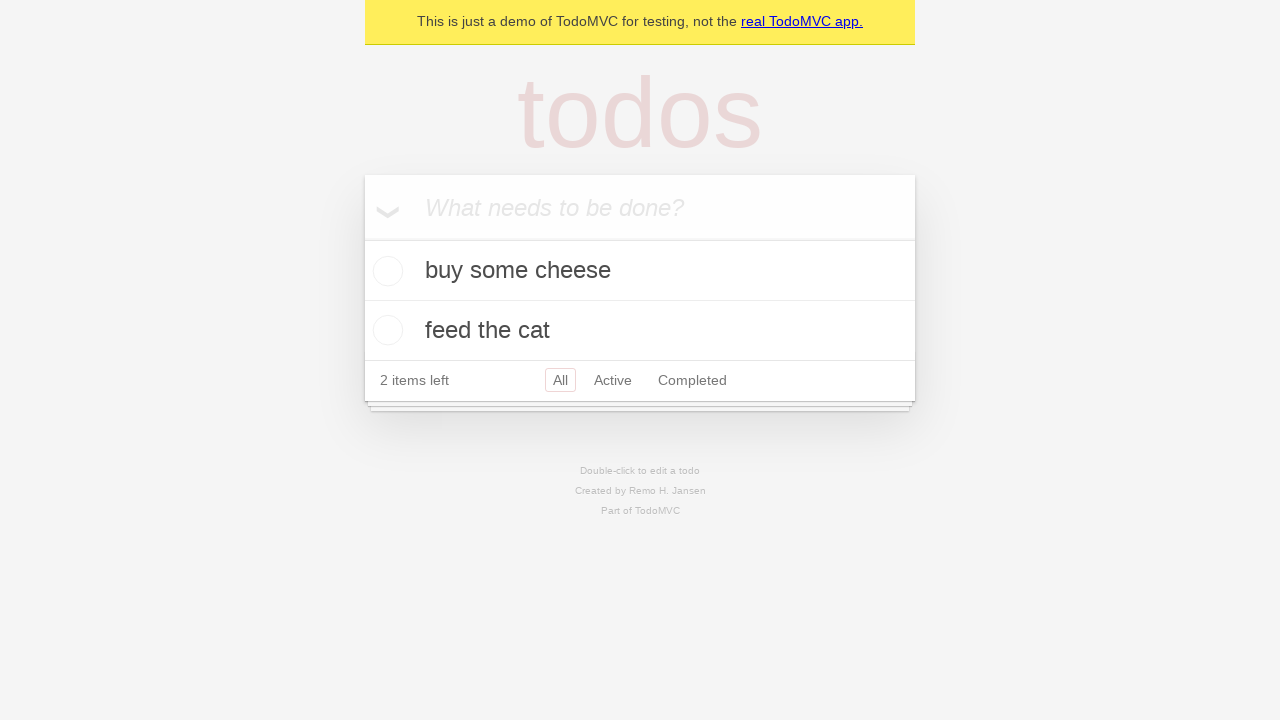

Checked the first todo item checkbox at (385, 271) on internal:testid=[data-testid="todo-item"s] >> nth=0 >> internal:role=checkbox
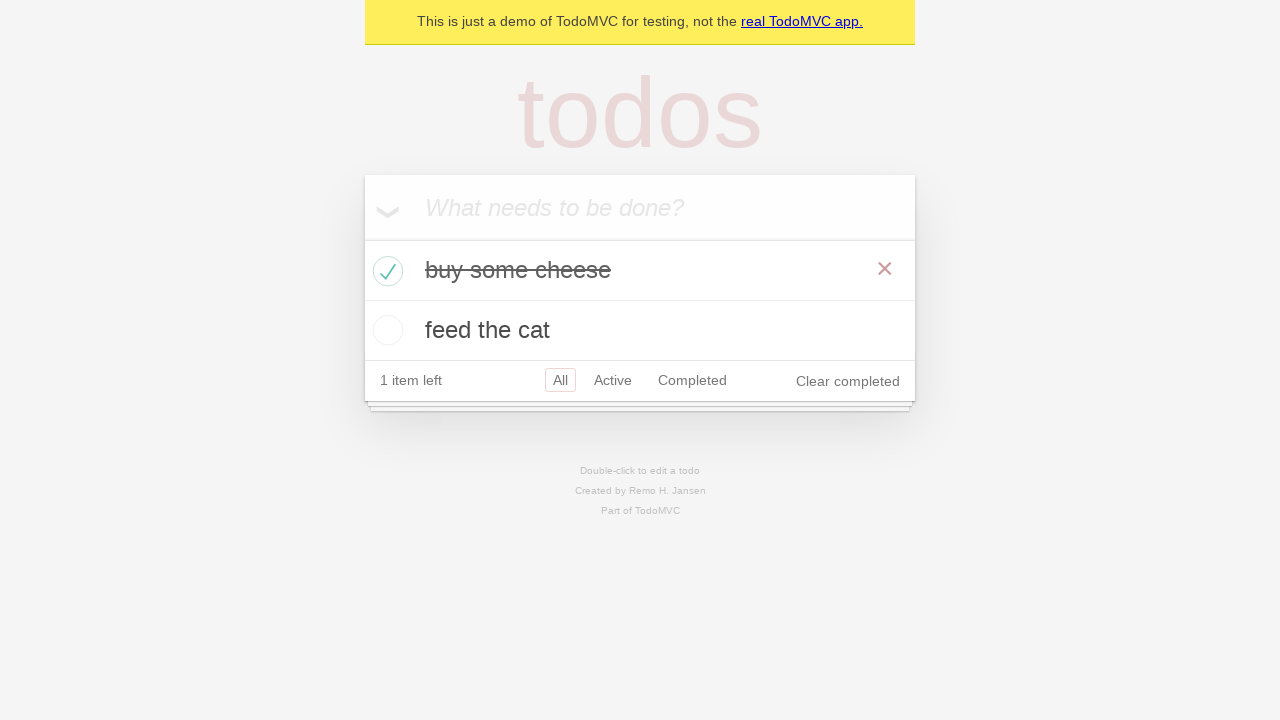

Unchecked the first todo item checkbox to mark it incomplete at (385, 271) on internal:testid=[data-testid="todo-item"s] >> nth=0 >> internal:role=checkbox
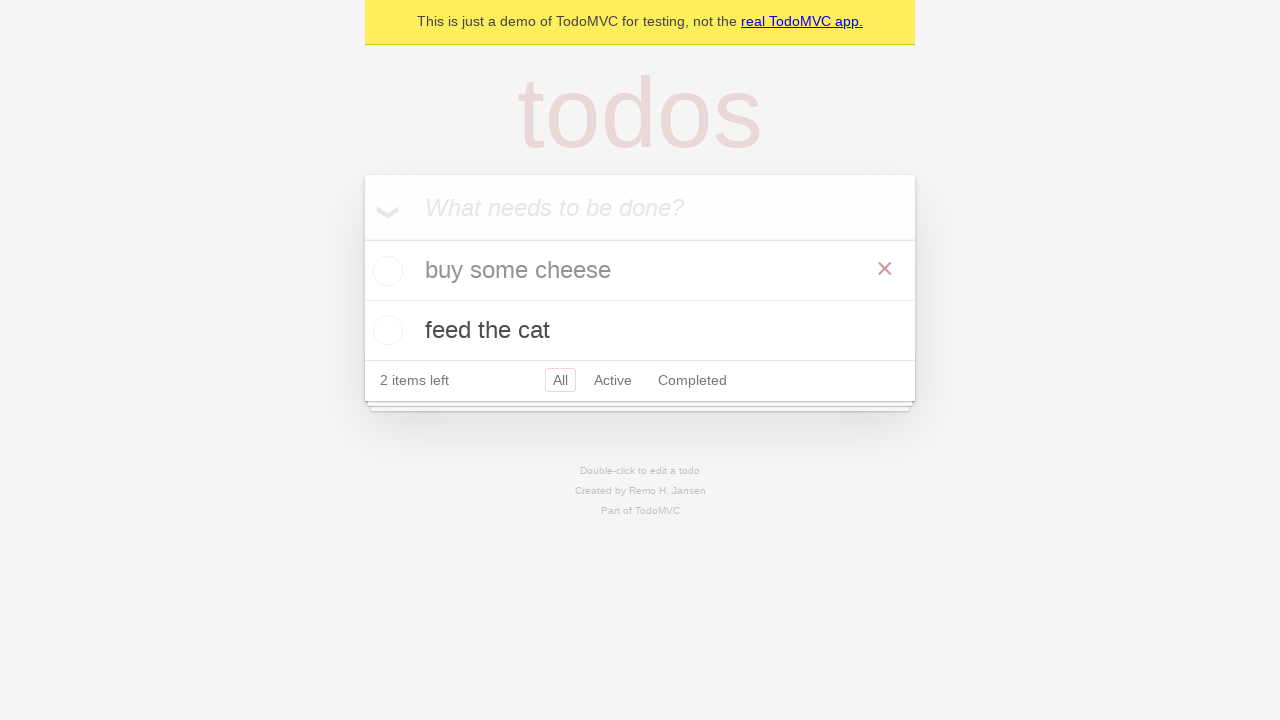

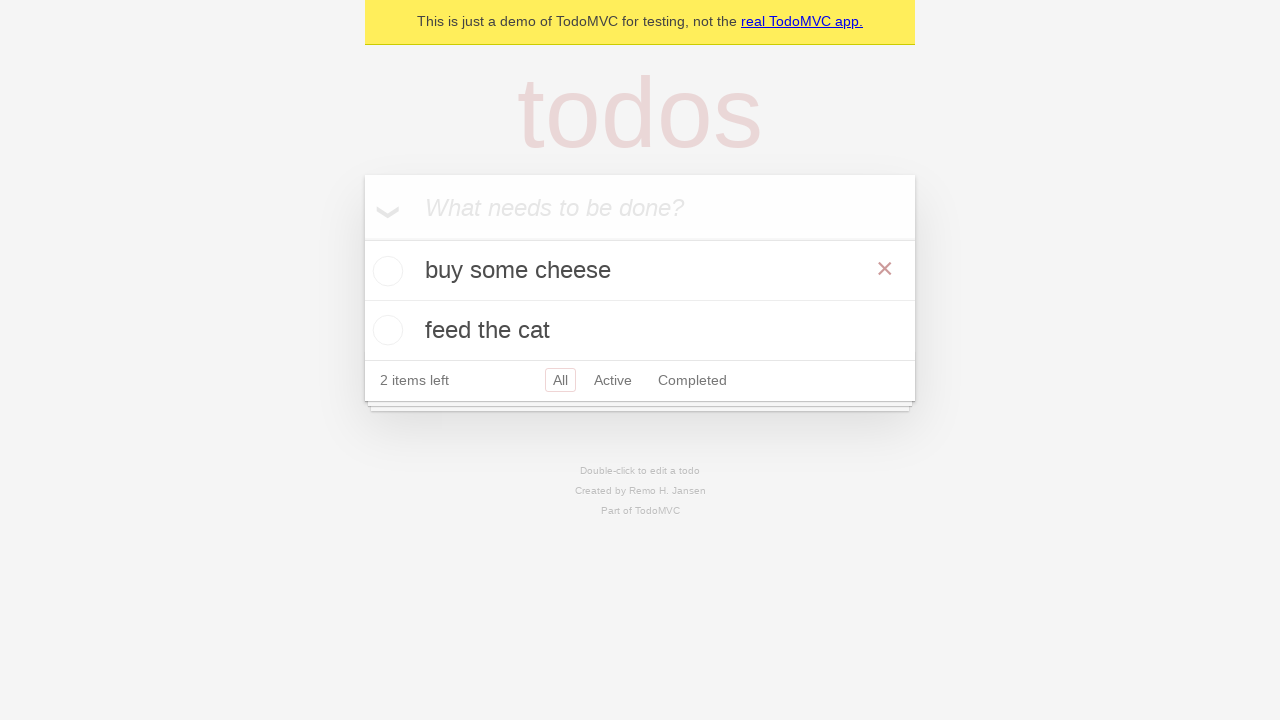